Tests dropdown menus with different trigger actions: left click, right click, and double click

Starting URL: https://bonigarcia.dev/selenium-webdriver-java/dropdown-menu.html

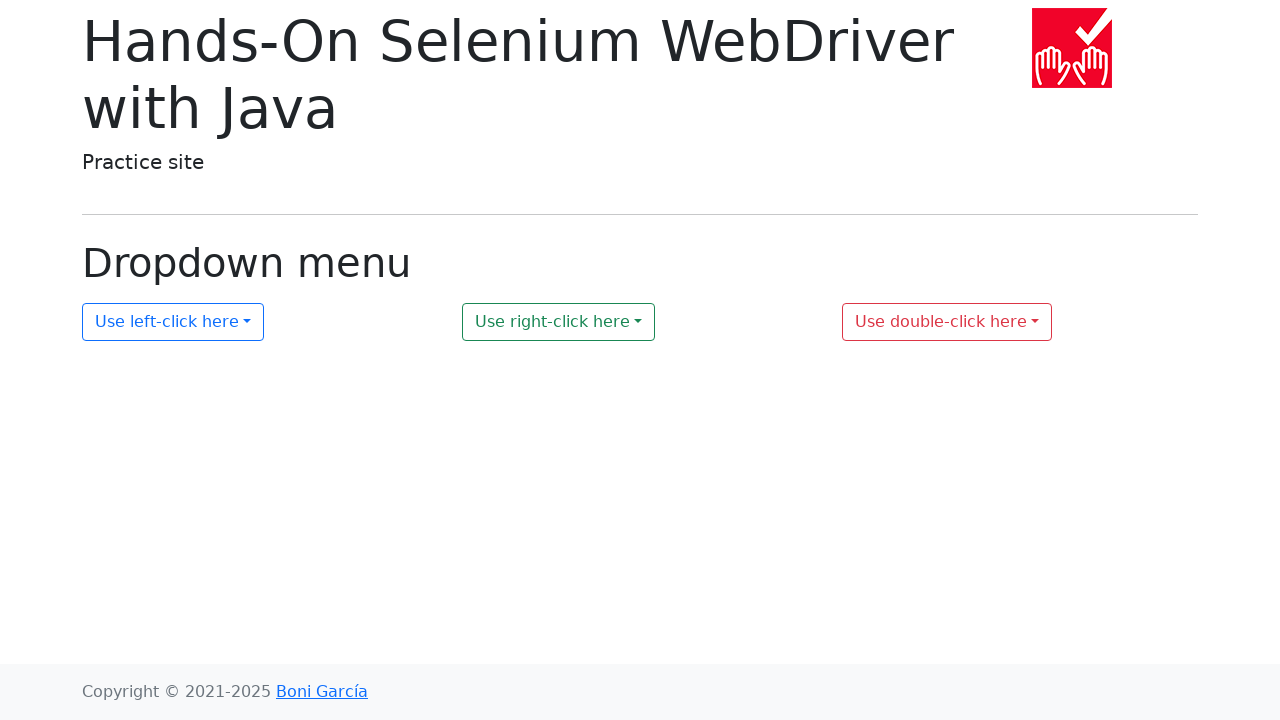

Left clicked dropdown trigger #my-dropdown-1 at (173, 322) on #my-dropdown-1
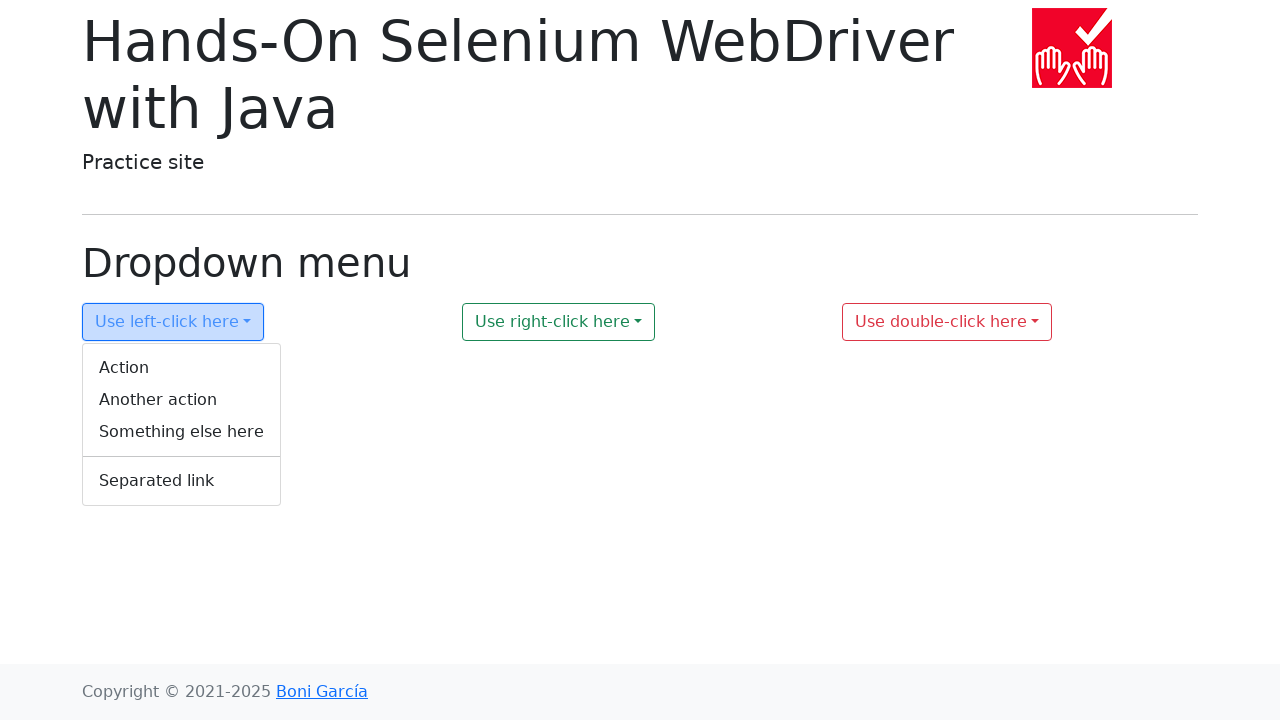

Dropdown menu appeared with .show class
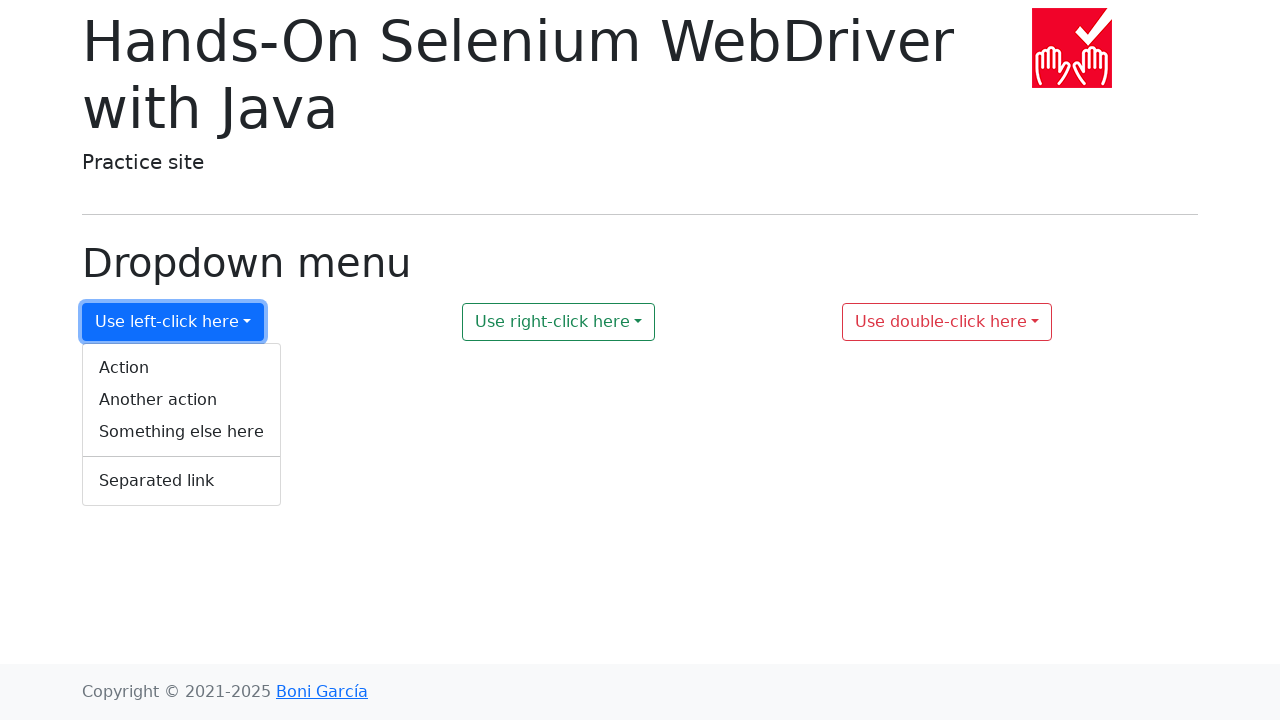

Right clicked dropdown trigger #my-dropdown-2 at (559, 322) on #my-dropdown-2
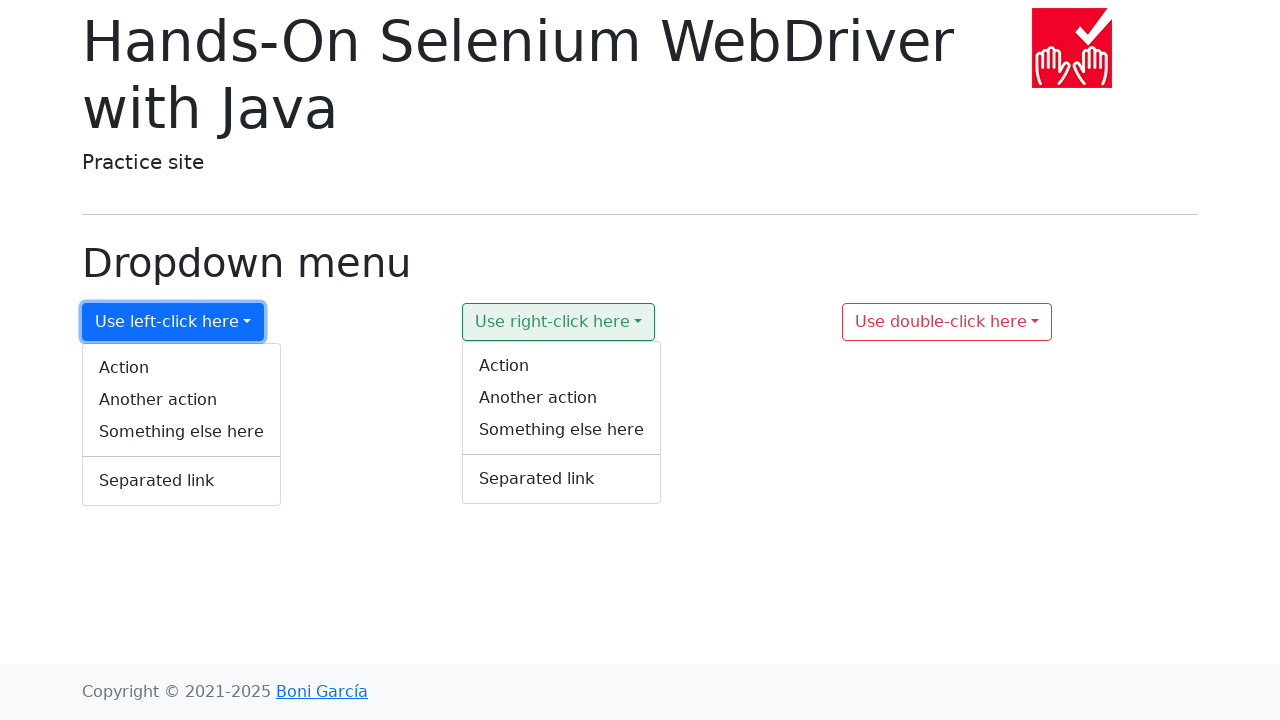

Context menu #context-menu-2 appeared
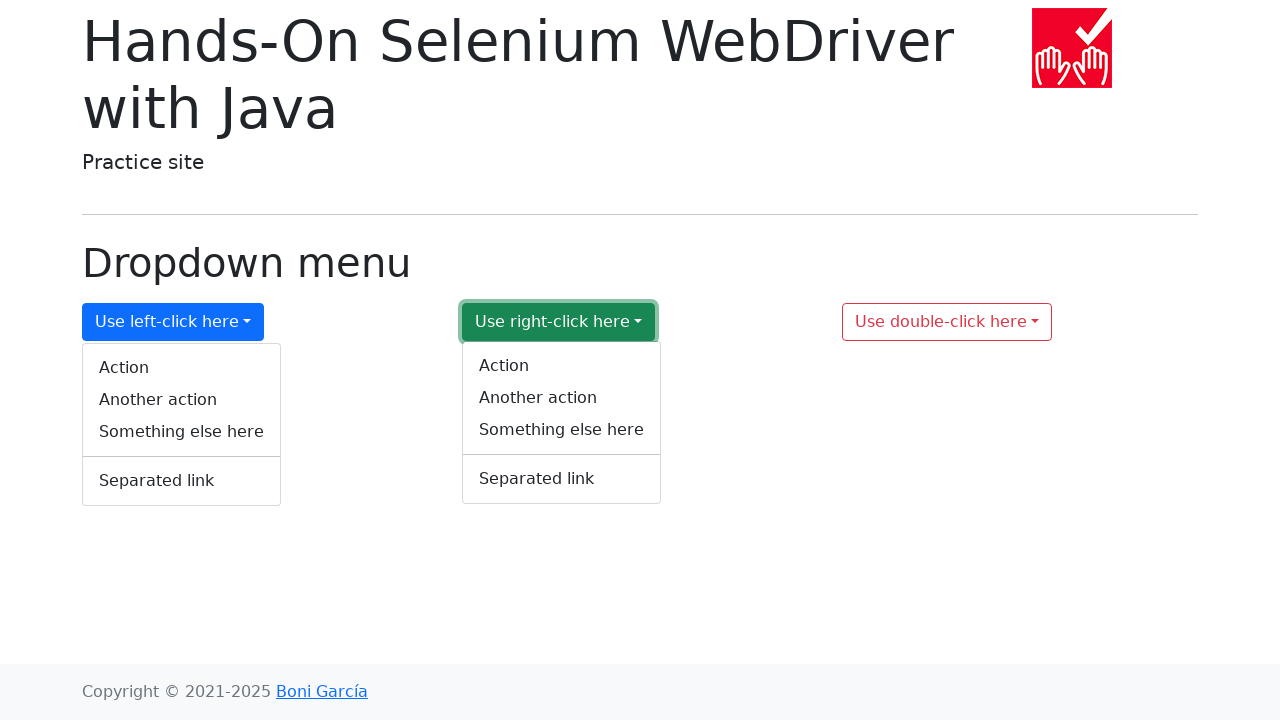

Double clicked dropdown trigger #my-dropdown-3 at (947, 322) on #my-dropdown-3
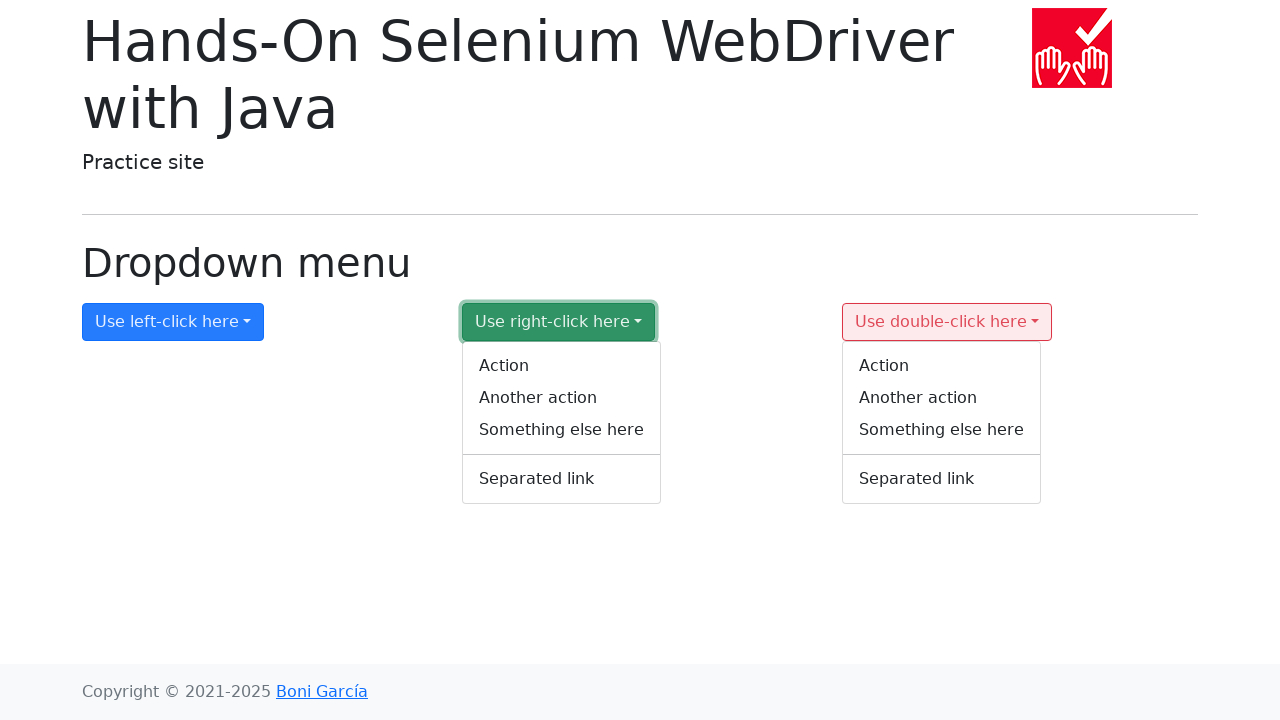

Context menu #context-menu-3 appeared
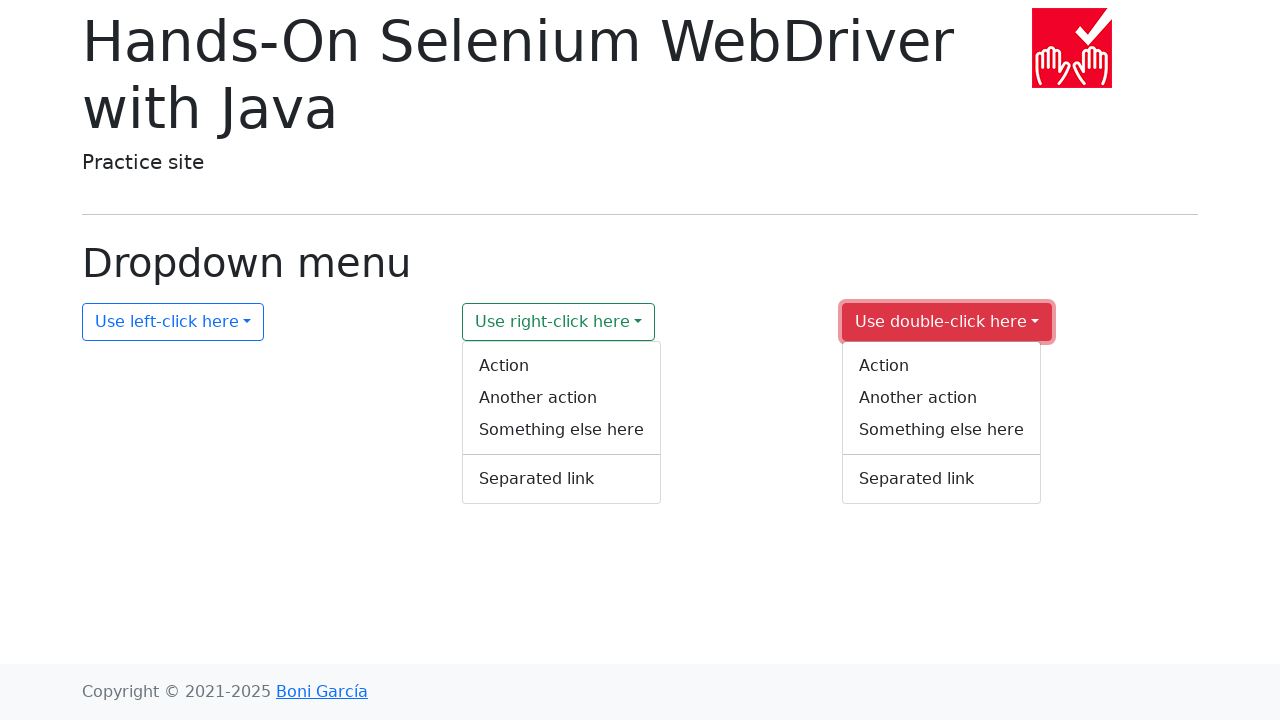

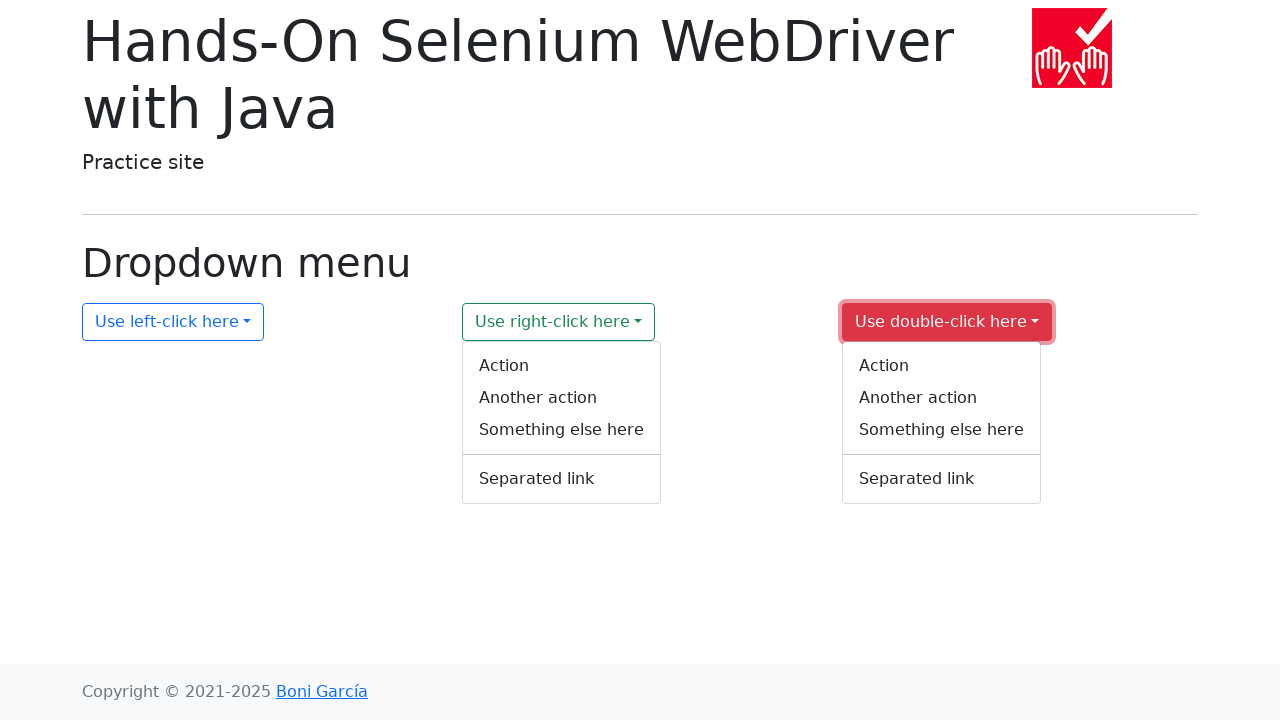